Tests right-click context menu functionality by performing a context click on a button element and verifying the context menu appears.

Starting URL: https://swisnl.github.io/jQuery-contextMenu/demo.html

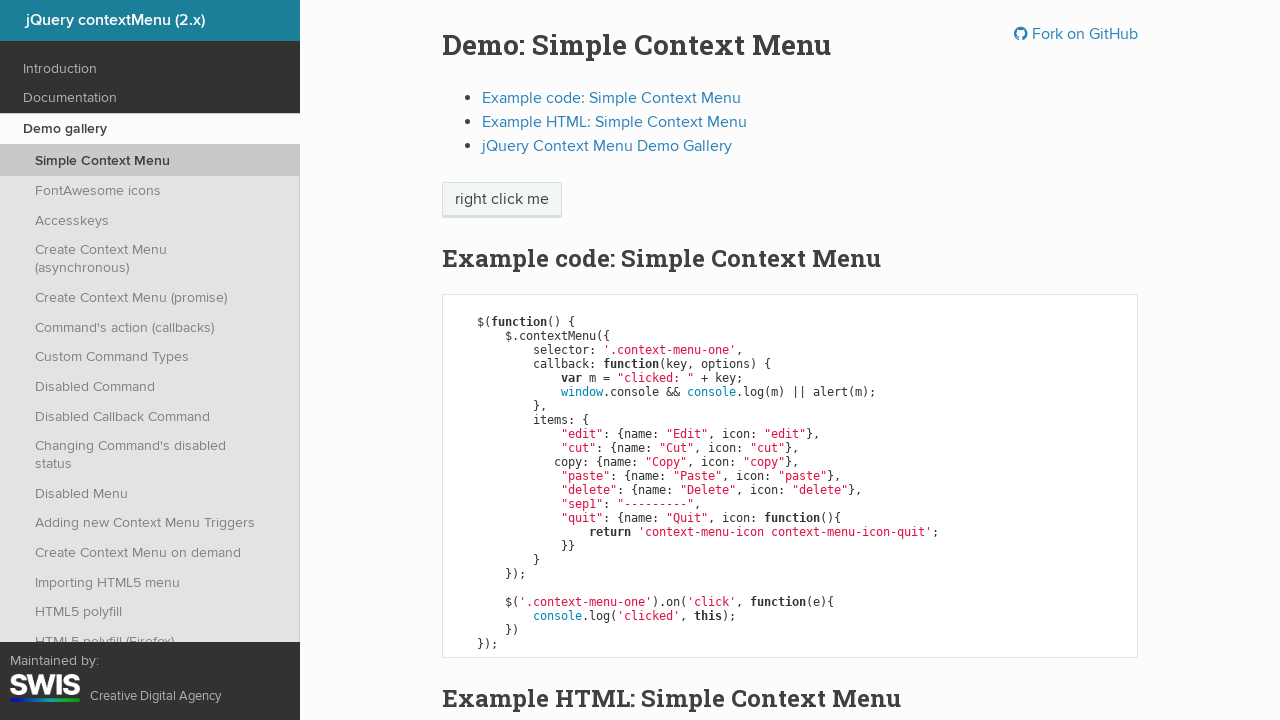

Located button element for context menu
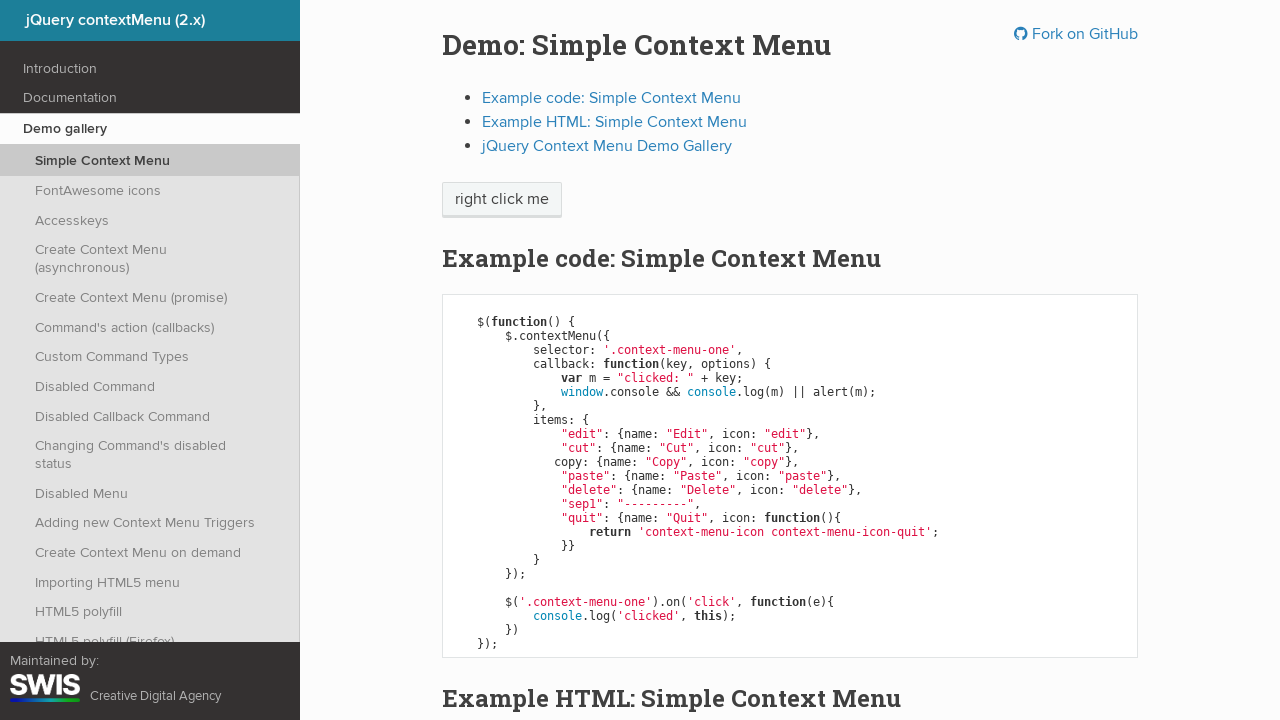

Retrieved and printed button text content
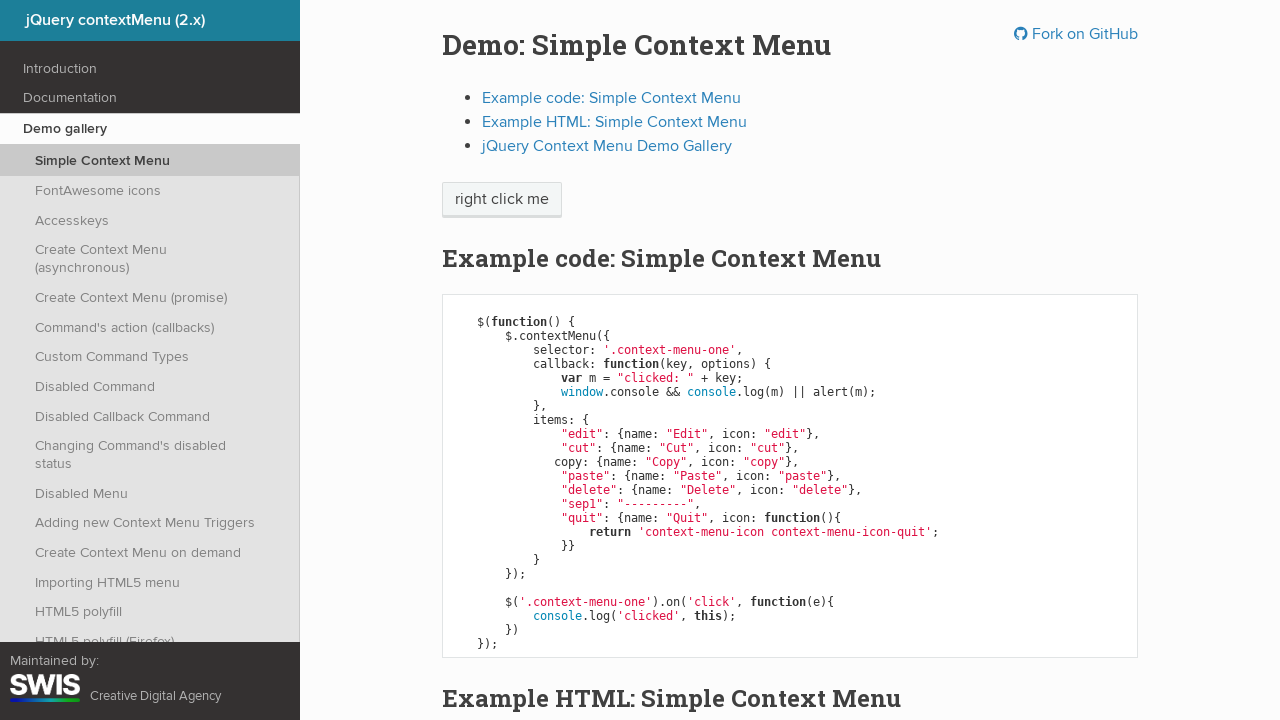

Performed right-click context click on button element at (502, 200) on body > div > section > div > div > div > p > span
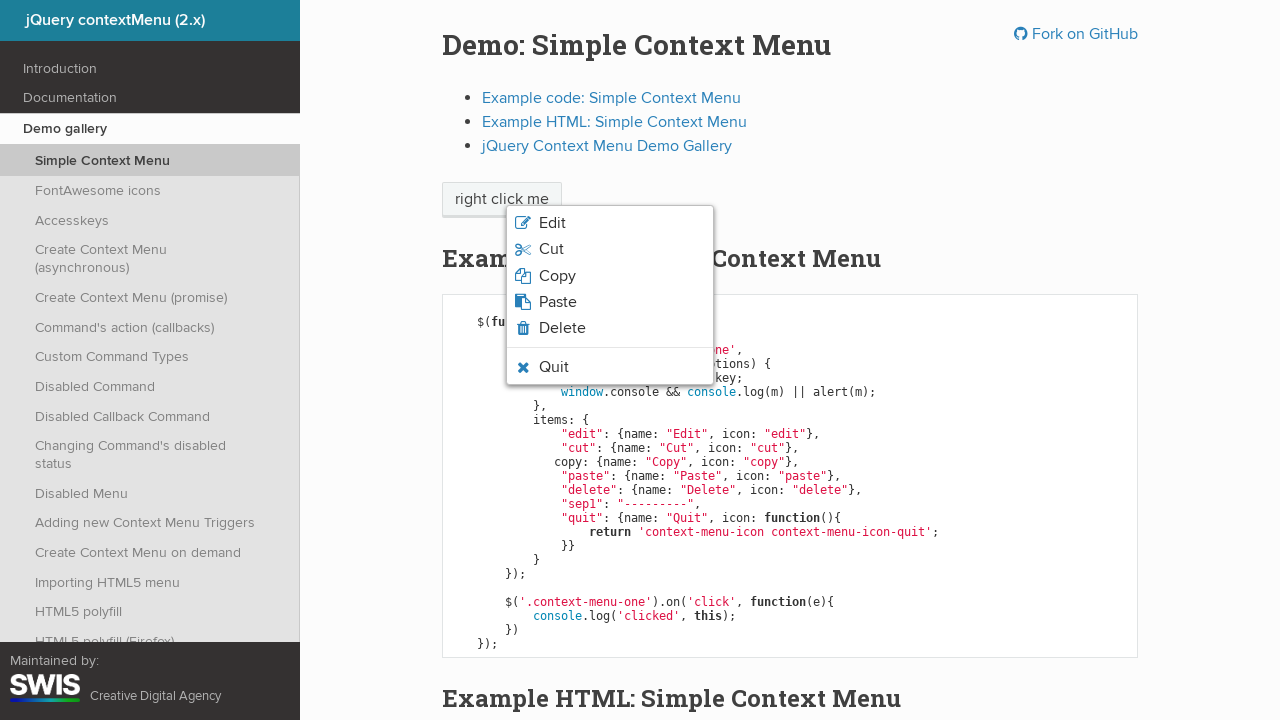

Context menu appeared and became visible
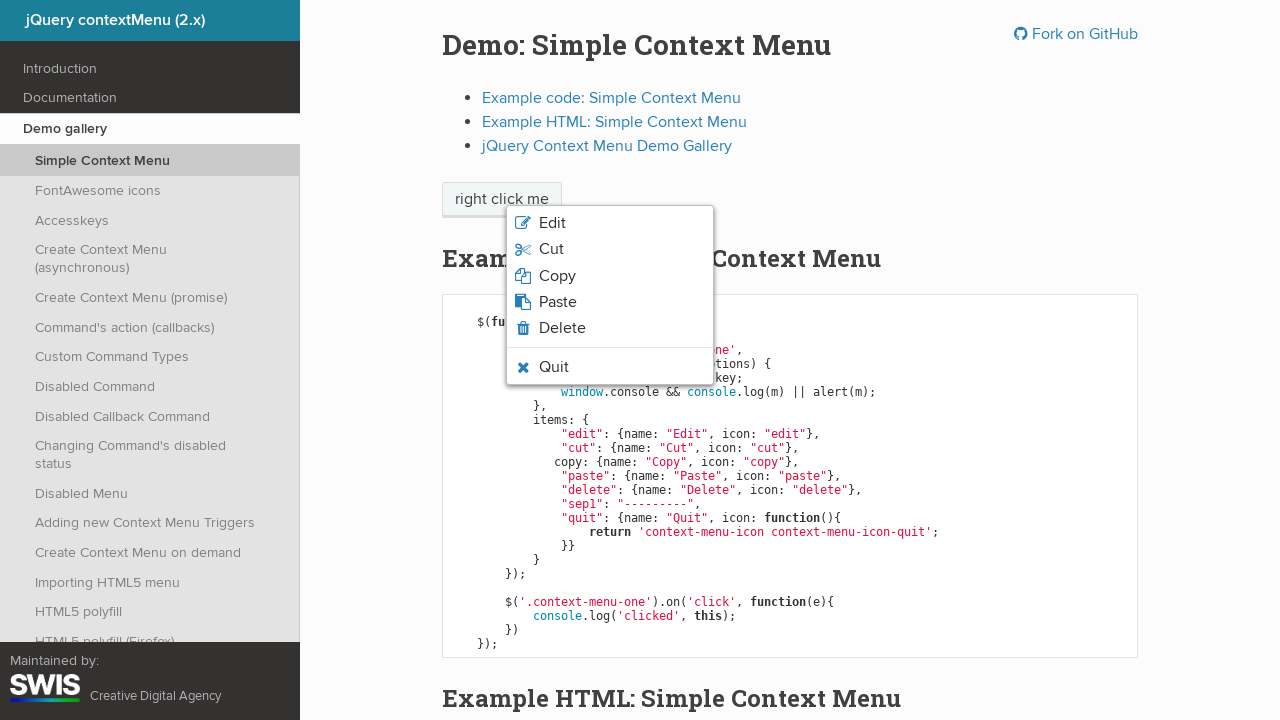

Located context menu element
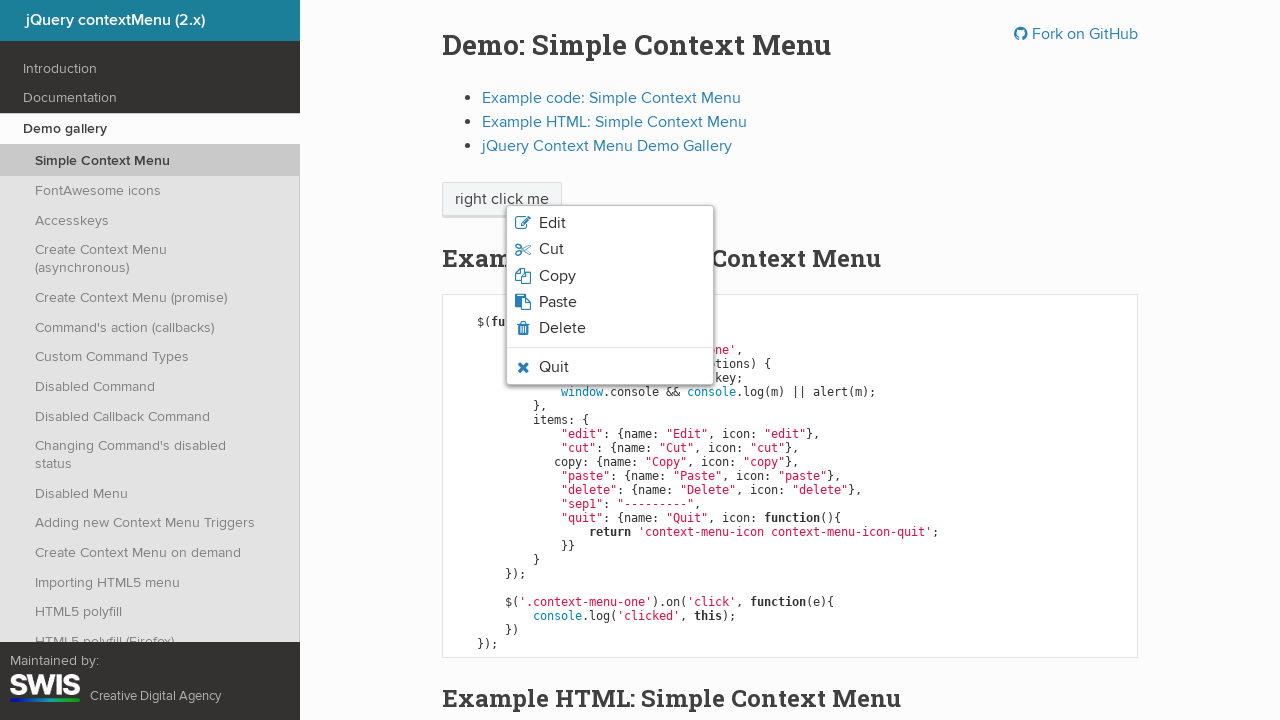

Located context menu items
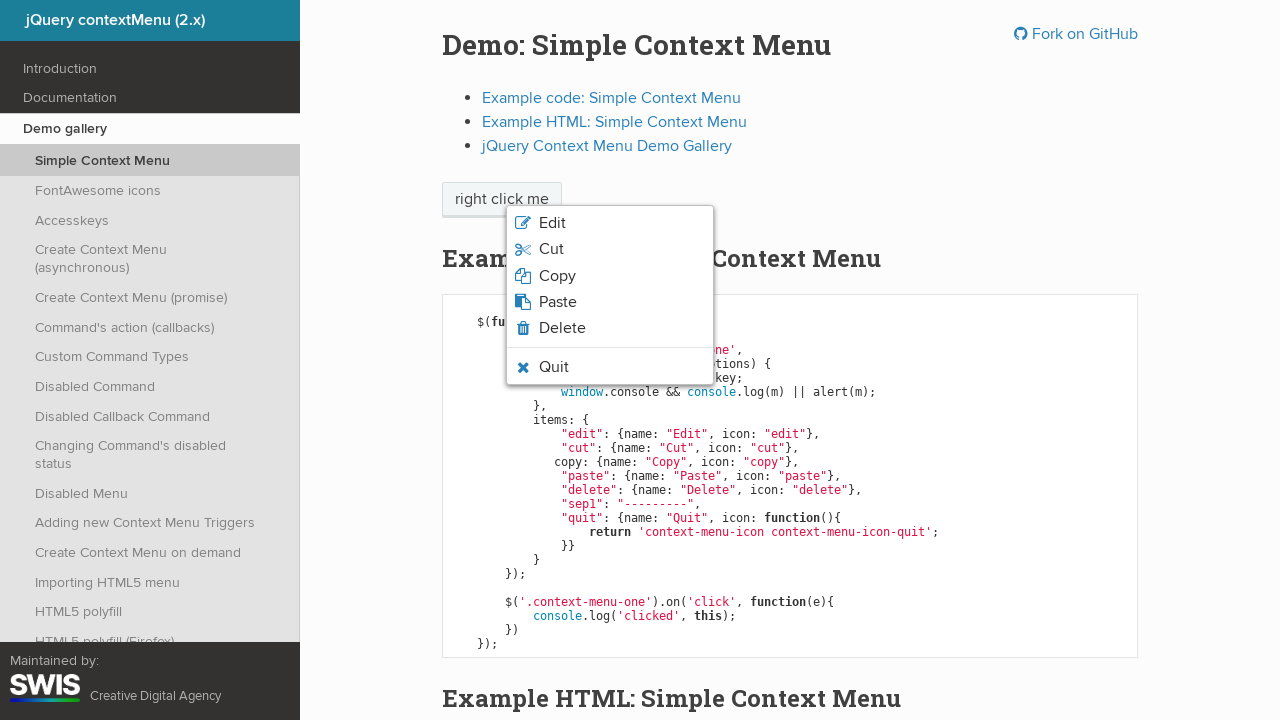

Waited 2 seconds to observe context menu
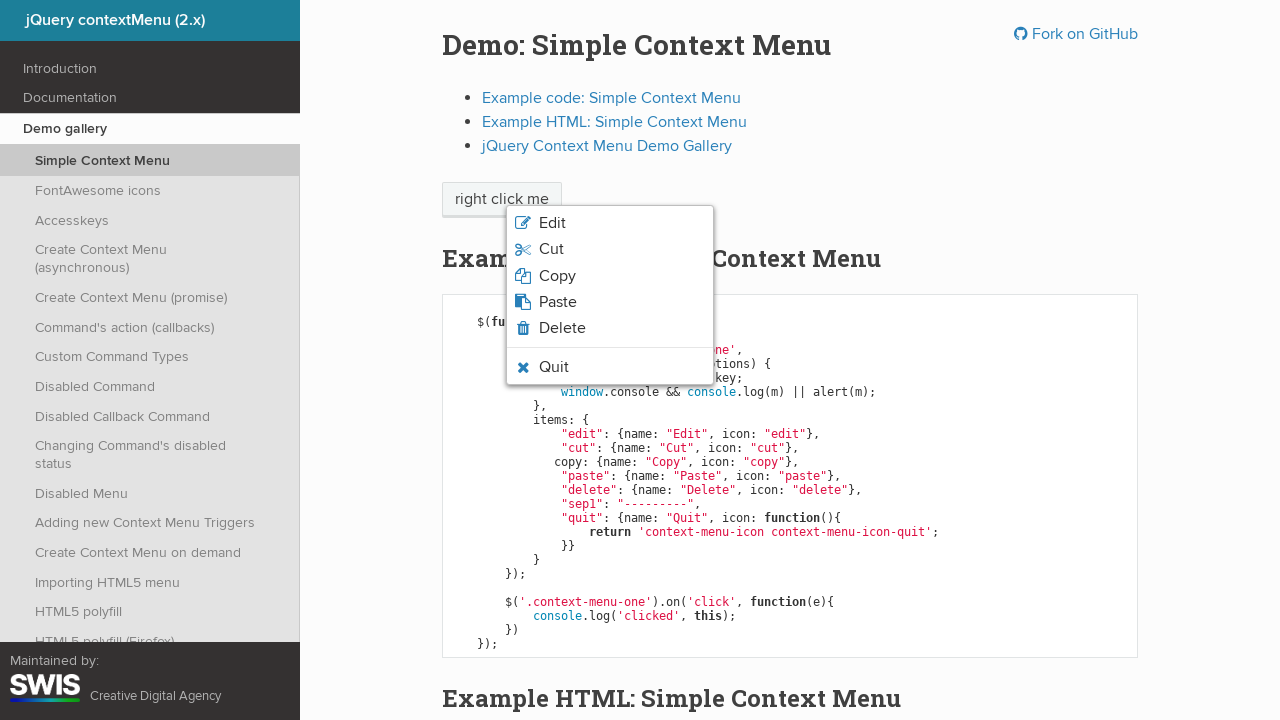

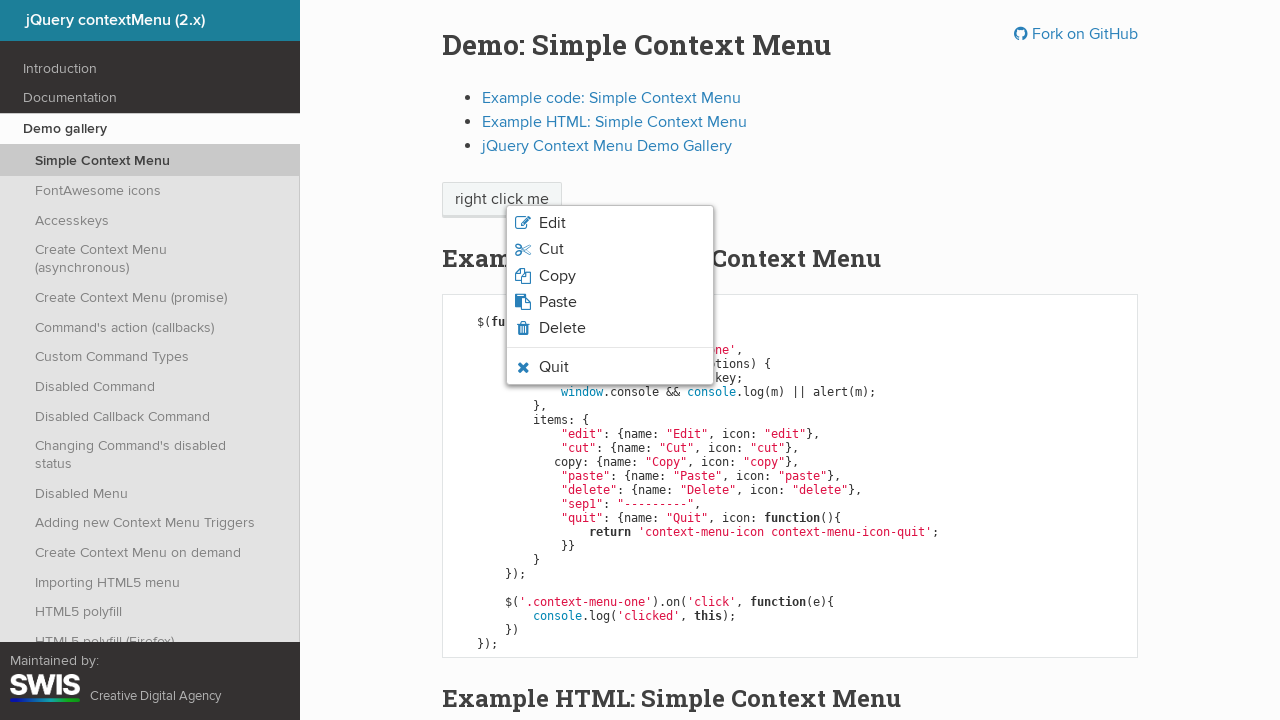